Tests a form by filling in first name, last name, and email fields and submitting each with Enter key

Starting URL: https://secure-retreat-92358.herokuapp.com/

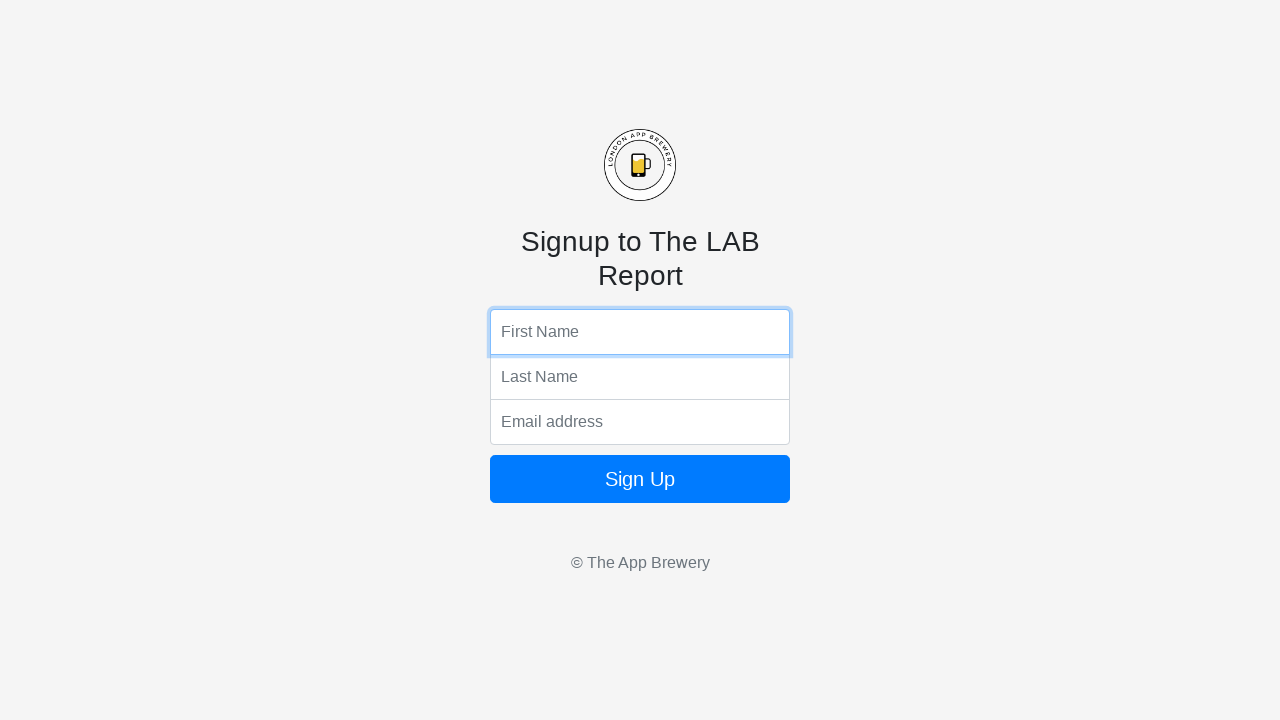

Filled first name field with 'Marcus' on input[name='fName']
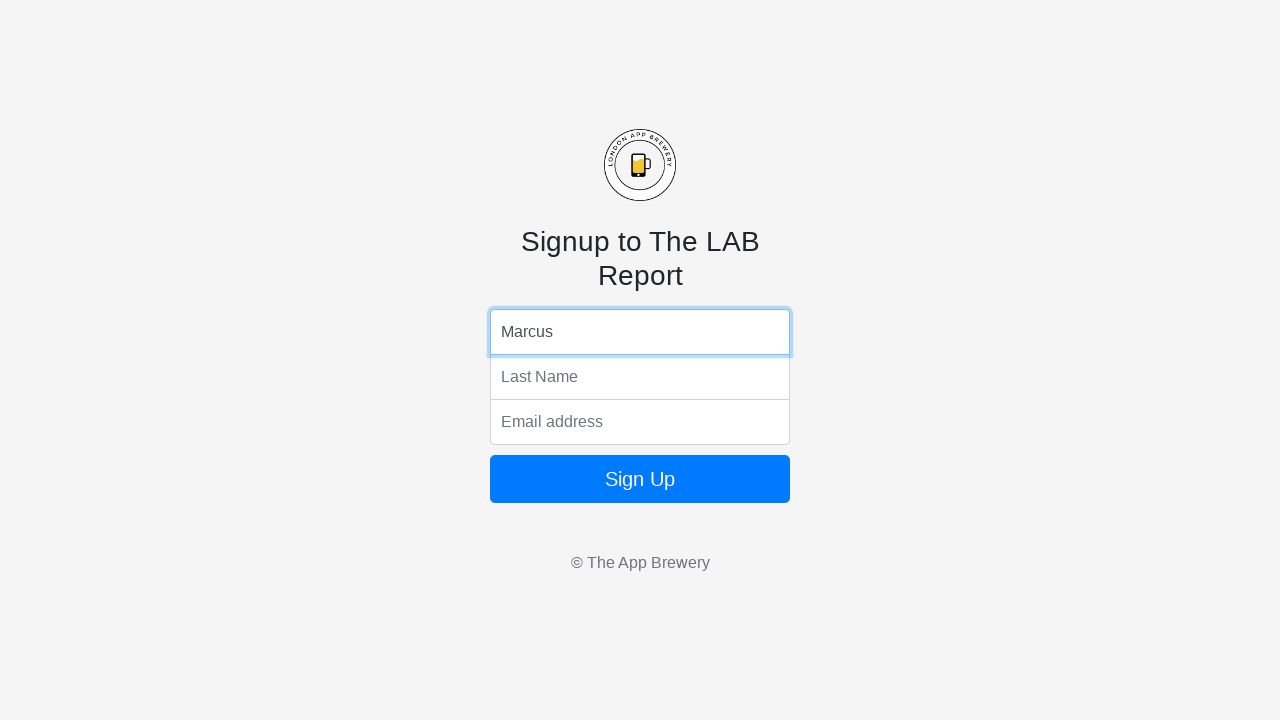

Pressed Enter key on first name field on input[name='fName']
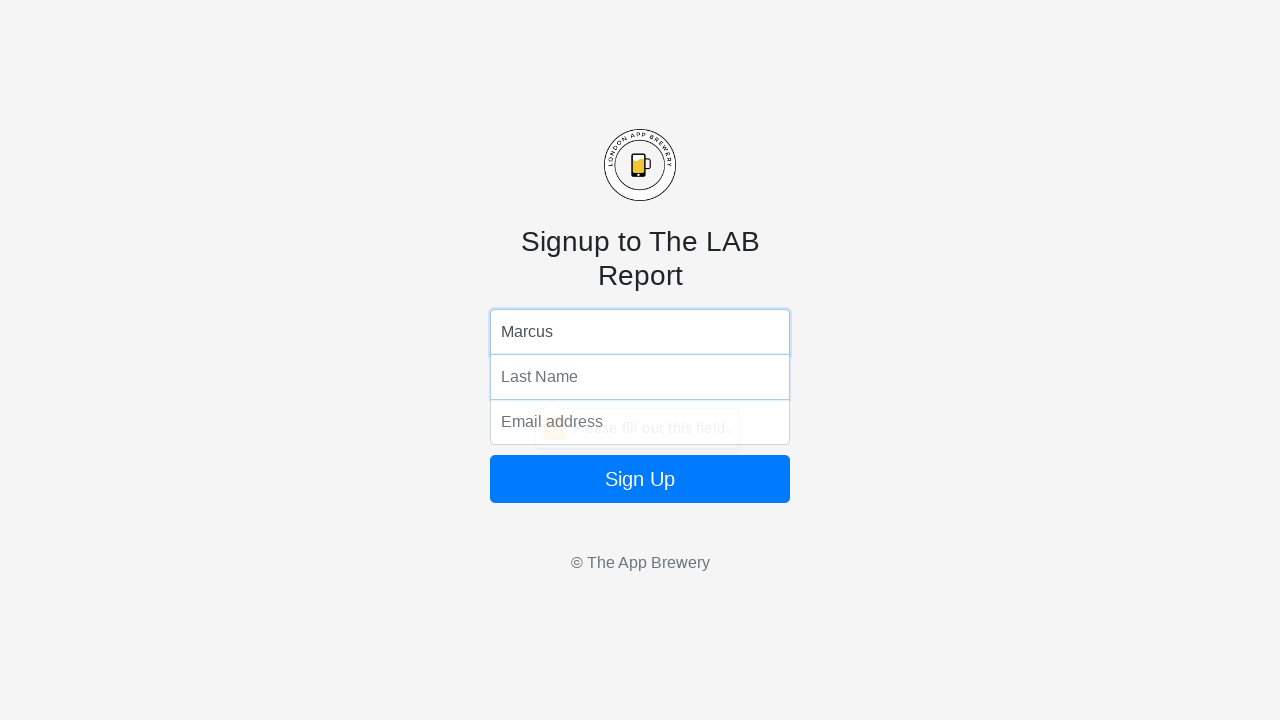

Filled last name field with 'Thompson' on input[name='lName']
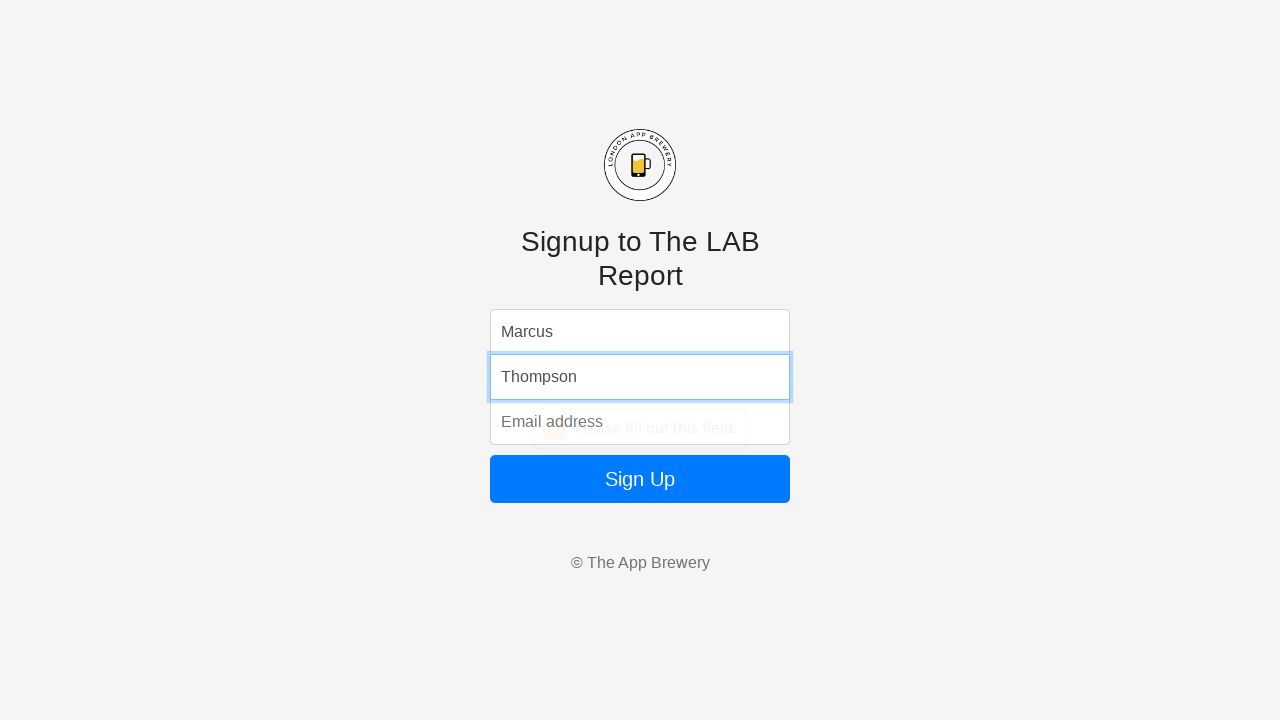

Pressed Enter key on last name field on input[name='lName']
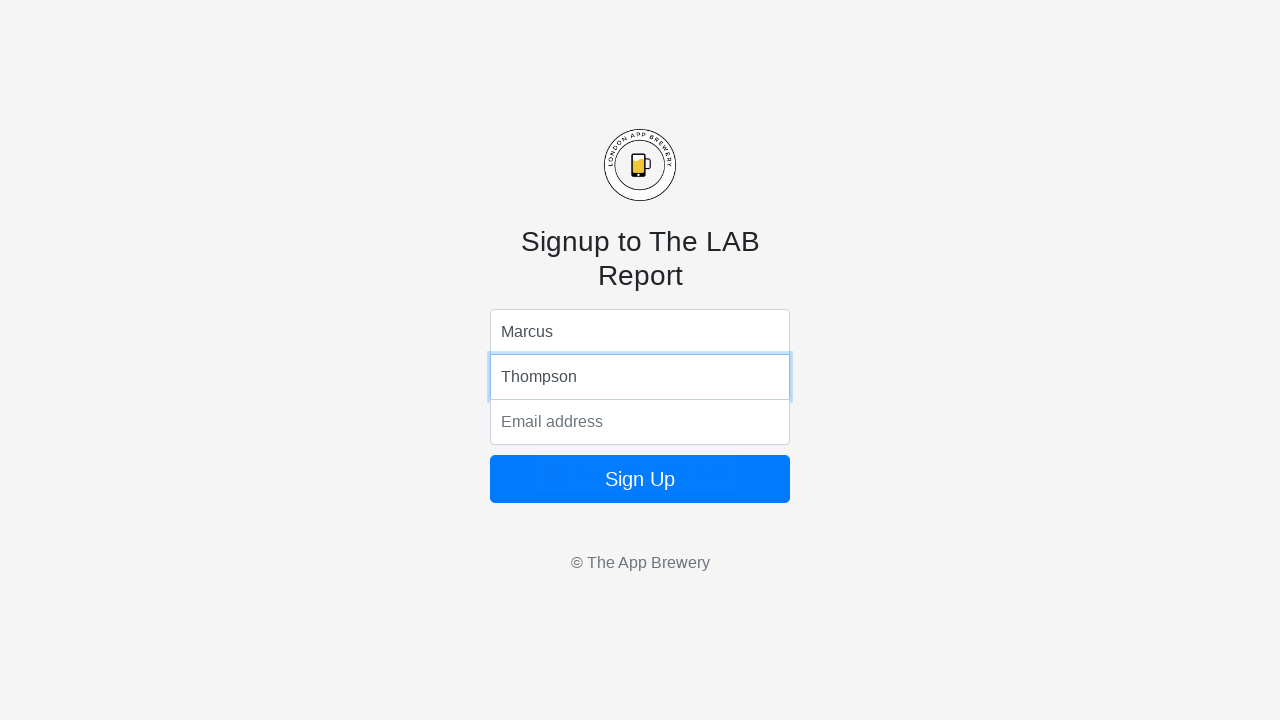

Filled email field with 'marcus.thompson@example.com' on input[name='email']
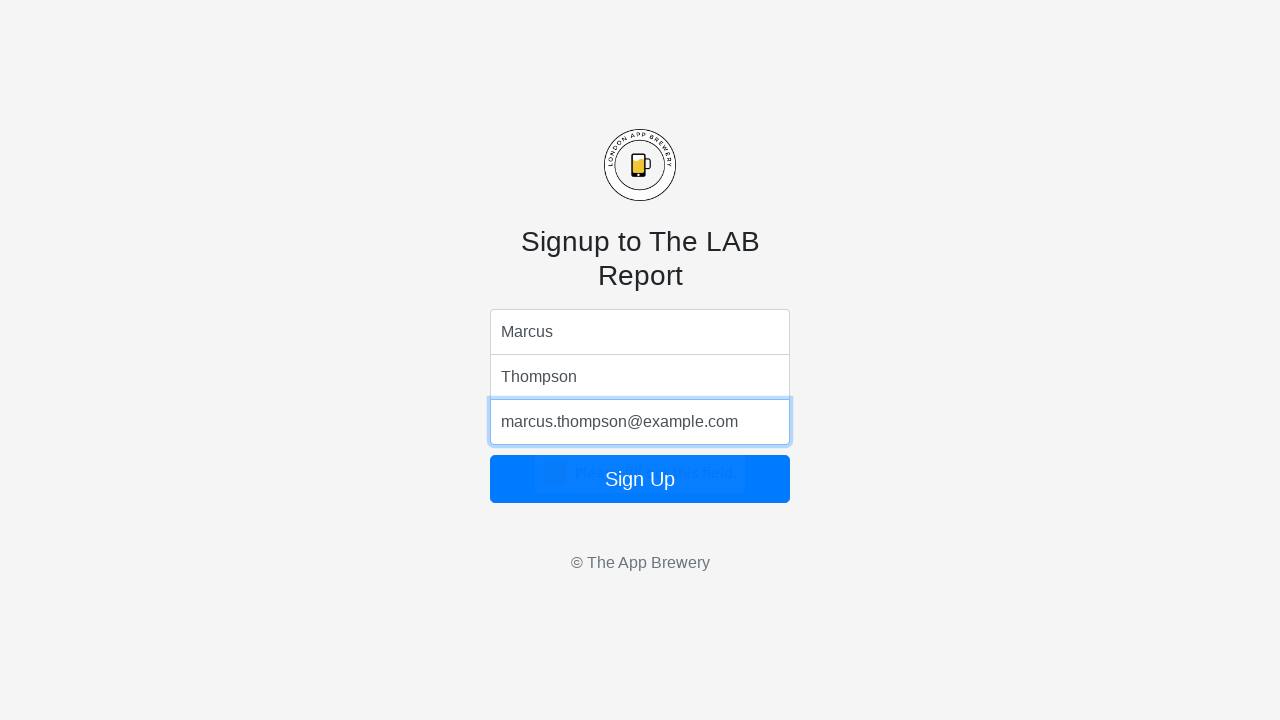

Pressed Enter key on email field to submit form on input[name='email']
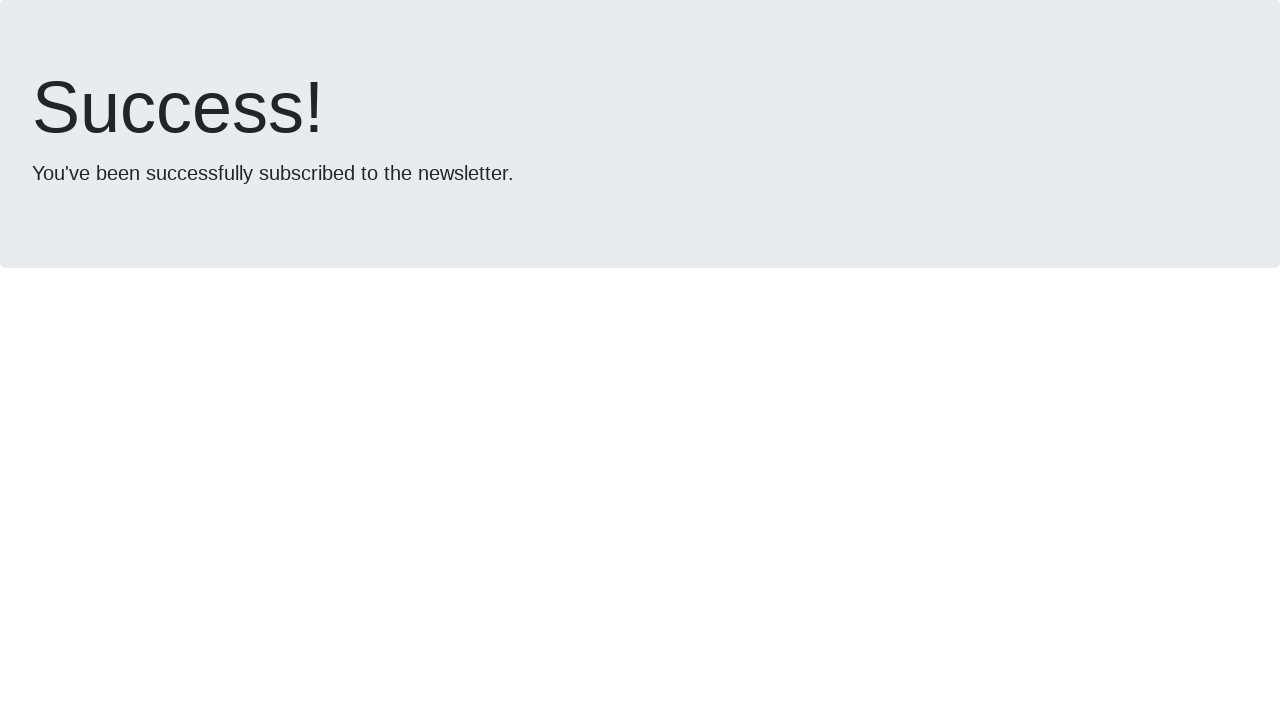

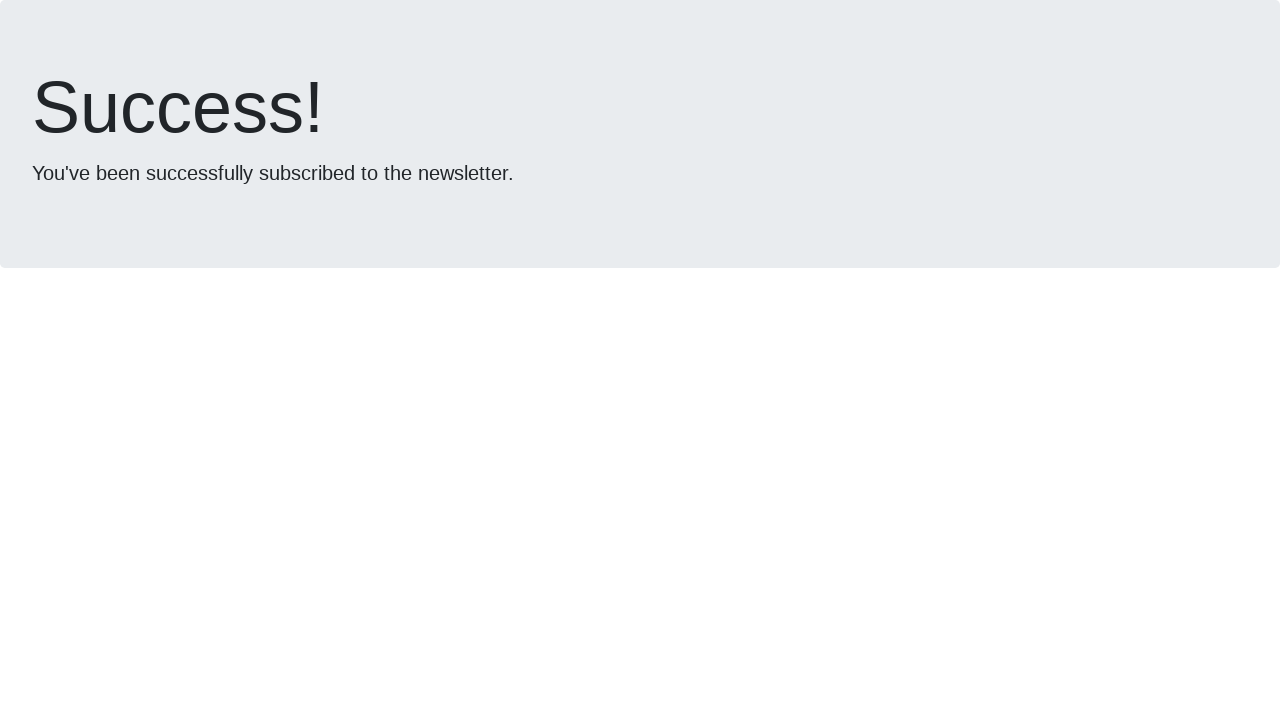